Navigates to the FireFlink website homepage to verify the page loads successfully

Starting URL: https://www.fireflink.com/

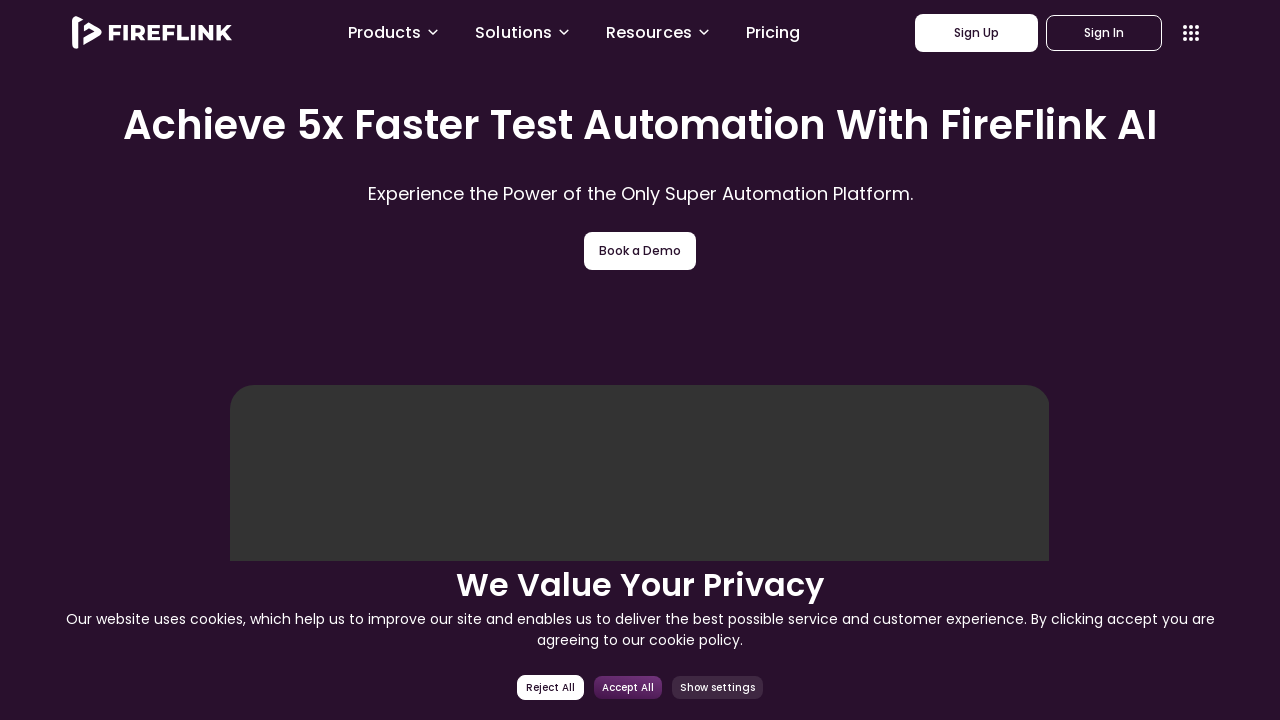

Navigated to FireFlink homepage at https://www.fireflink.com/
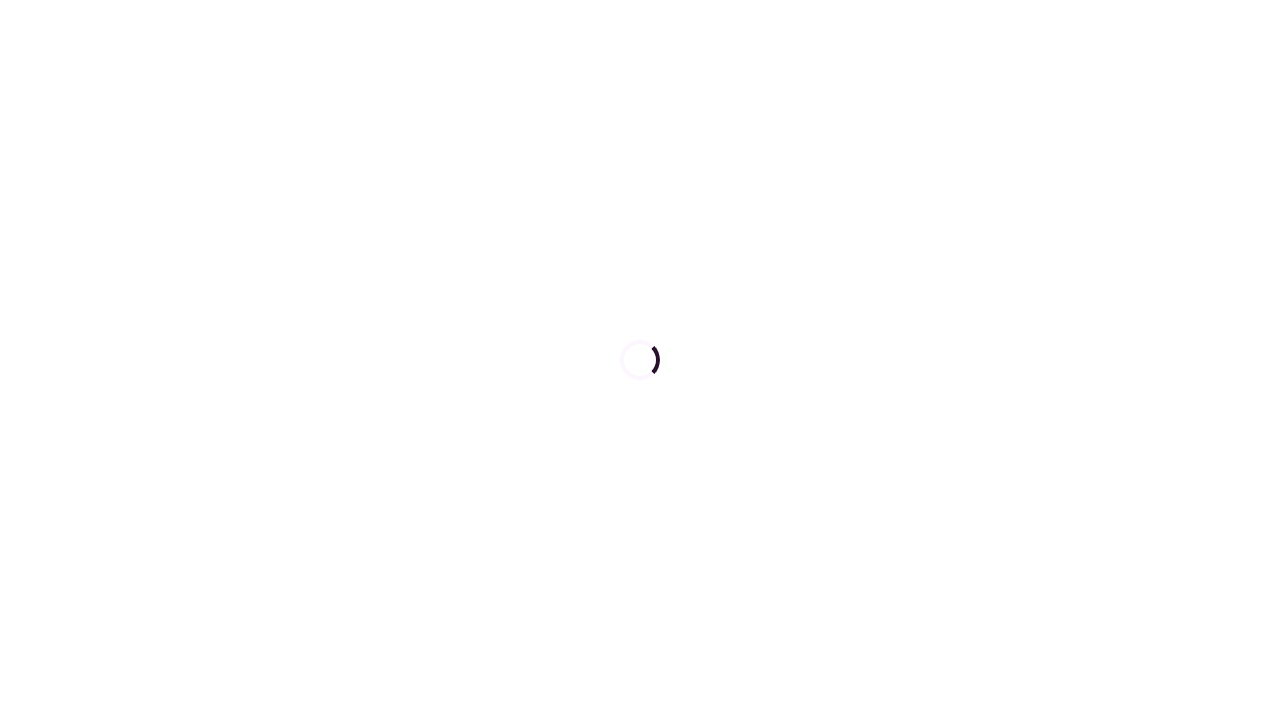

Page DOM content loaded successfully
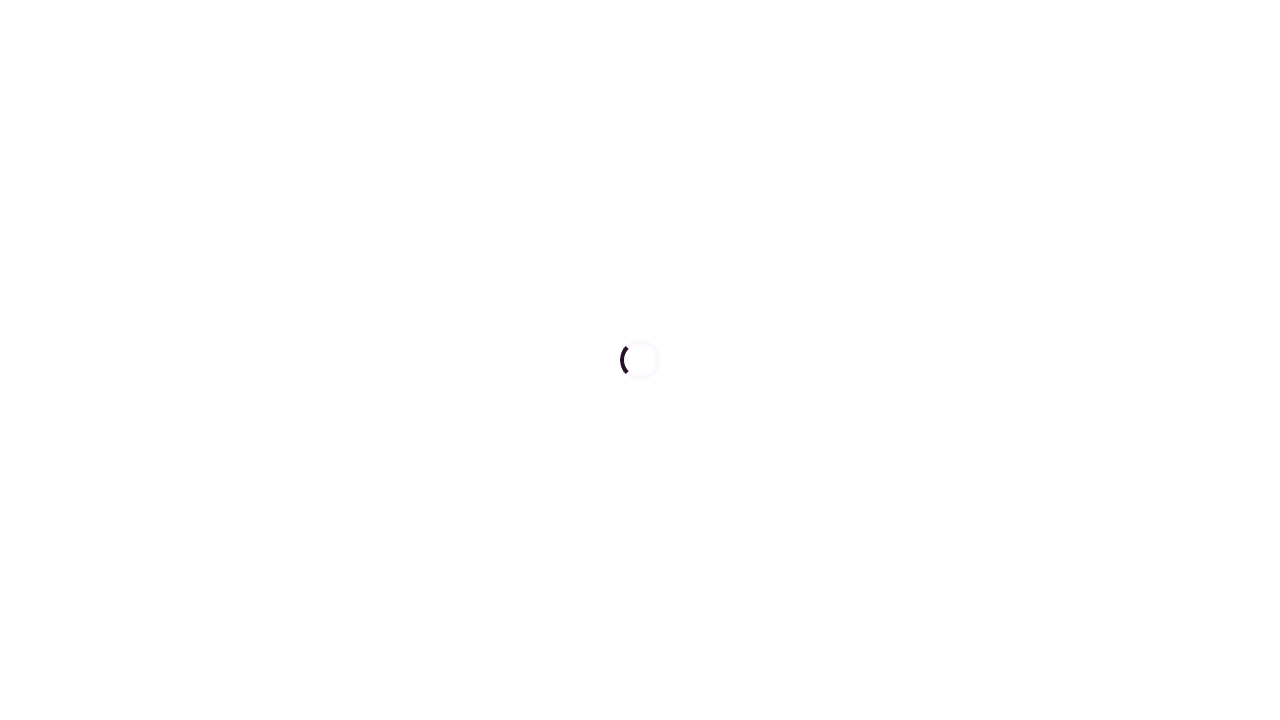

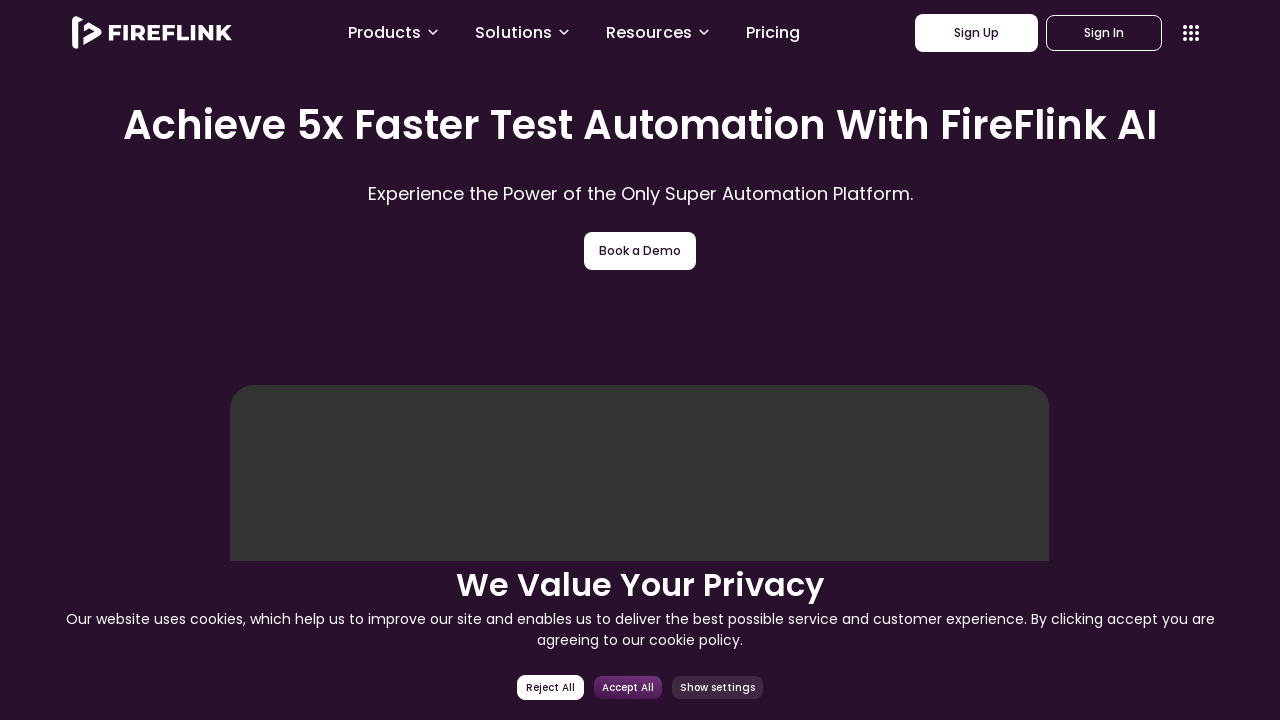